Tests autocomplete dropdown functionality by typing a partial country name and selecting the matching suggestion from the dropdown list, then verifying the selection.

Starting URL: https://rahulshettyacademy.com/dropdownsPractise/

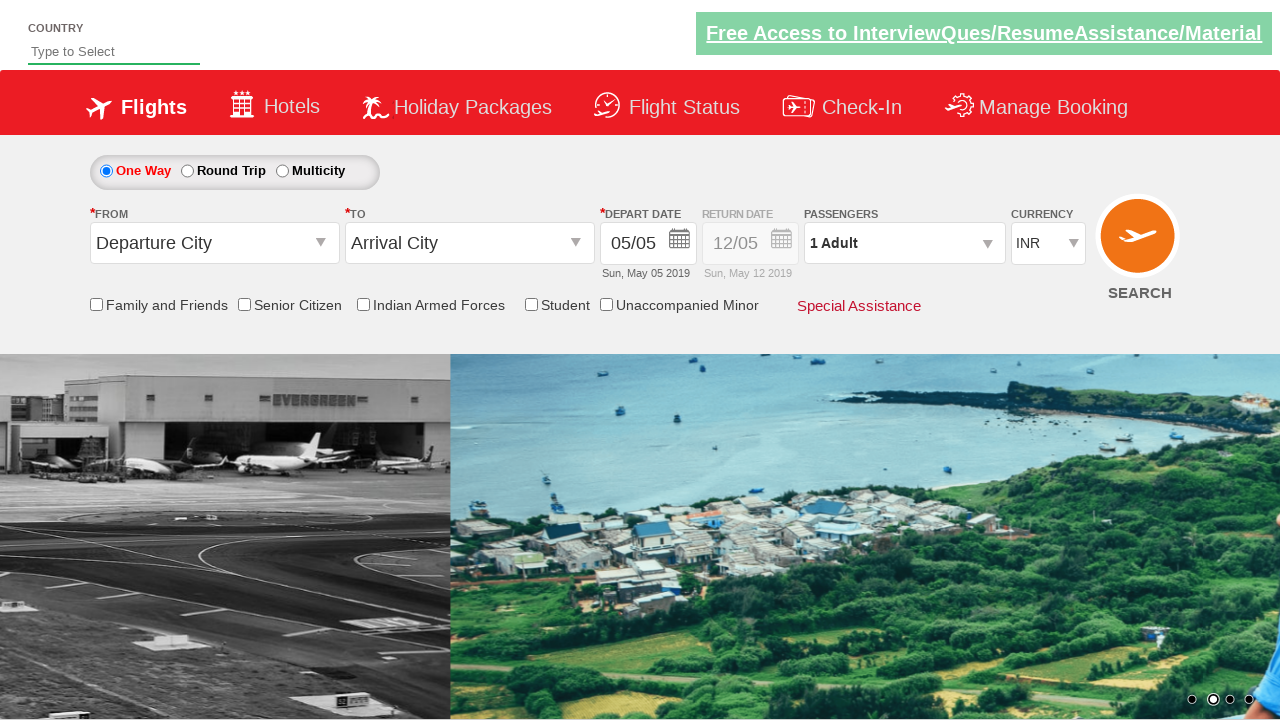

Typed 'ind' into autosuggest field on #autosuggest
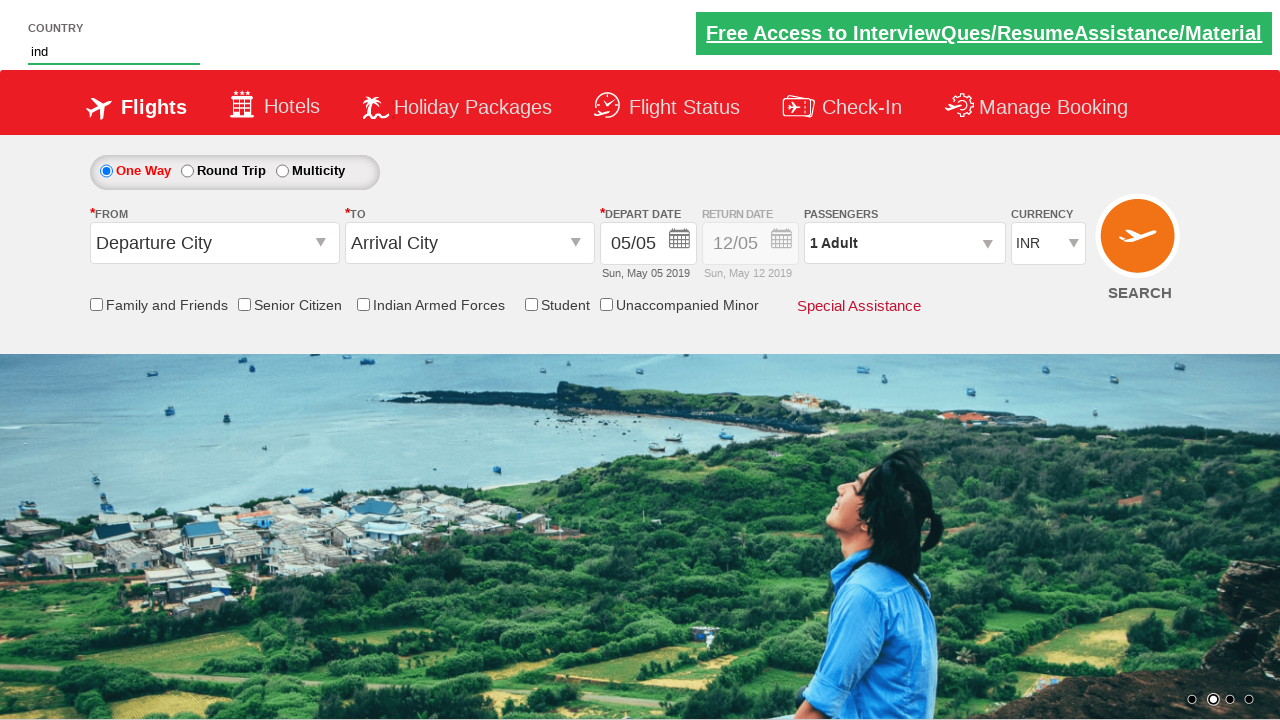

India suggestion appeared in dropdown
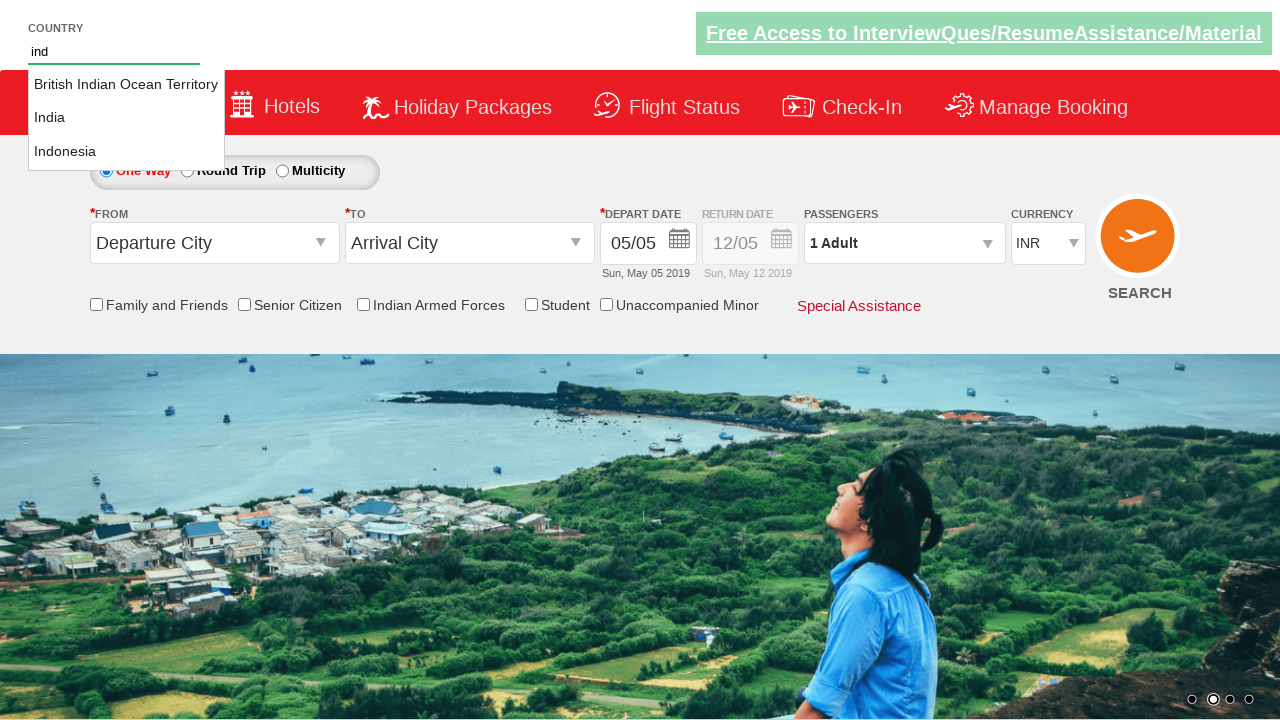

Clicked on India suggestion in dropdown at (126, 118) on xpath=//a[text()='India']
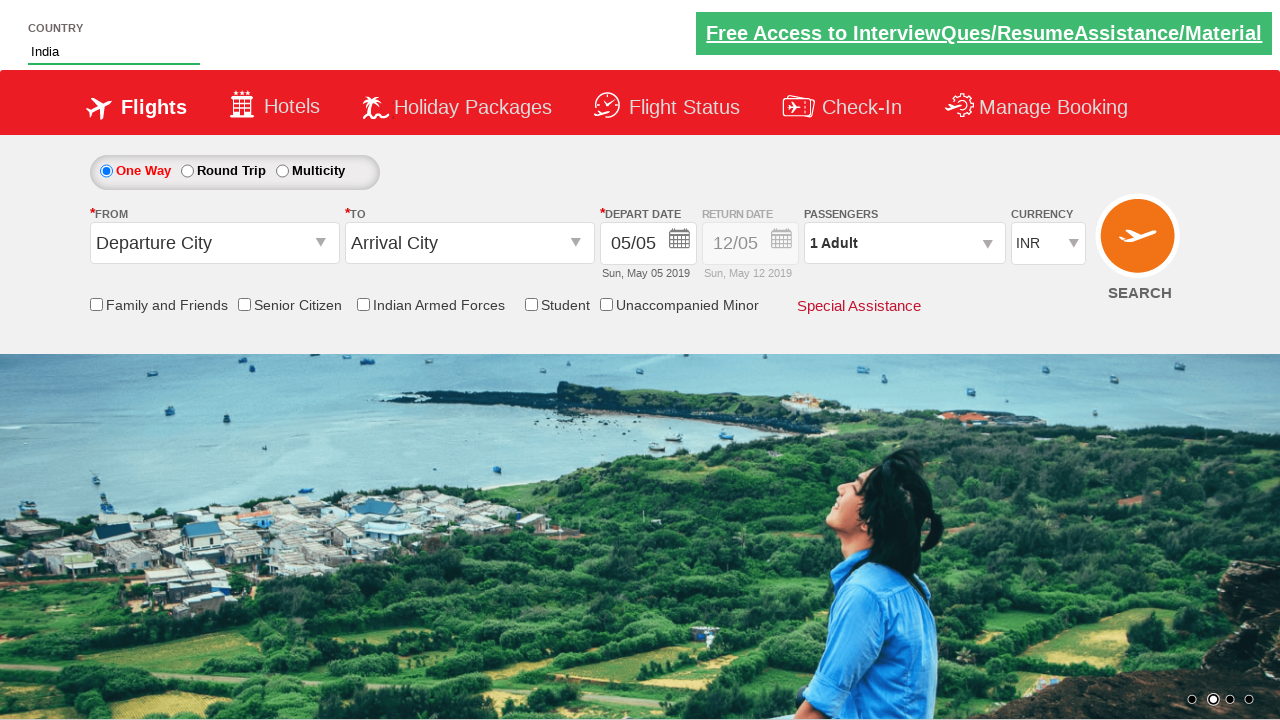

Verified that autosuggest field contains 'India'
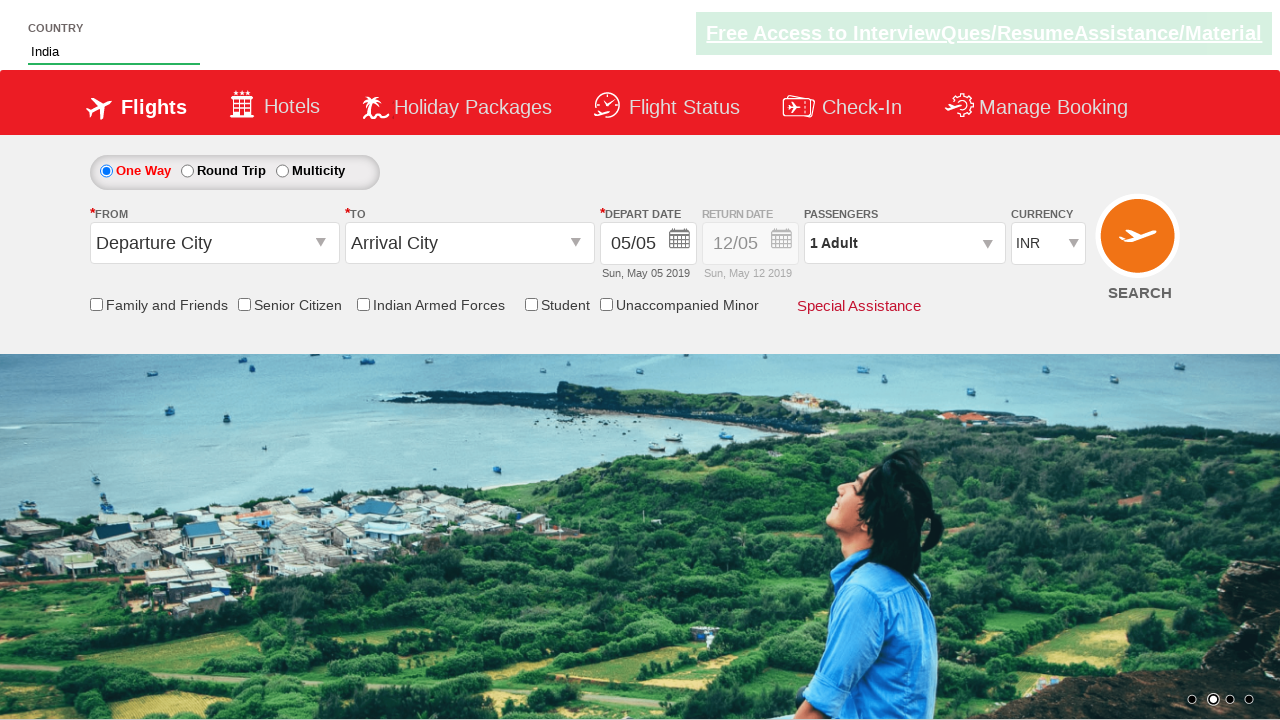

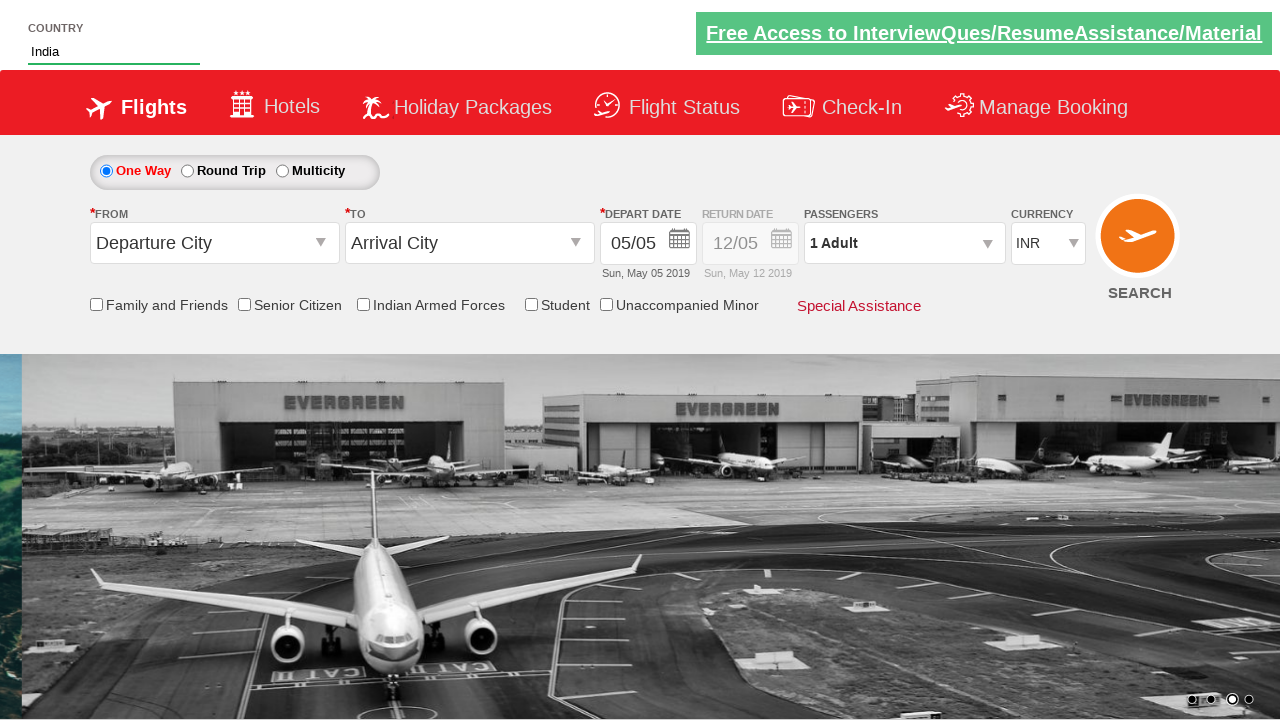